Tests filling and submitting a demo login form with username and password, then verifies successful navigation

Starting URL: https://www.stealmylogin.com/demo.html

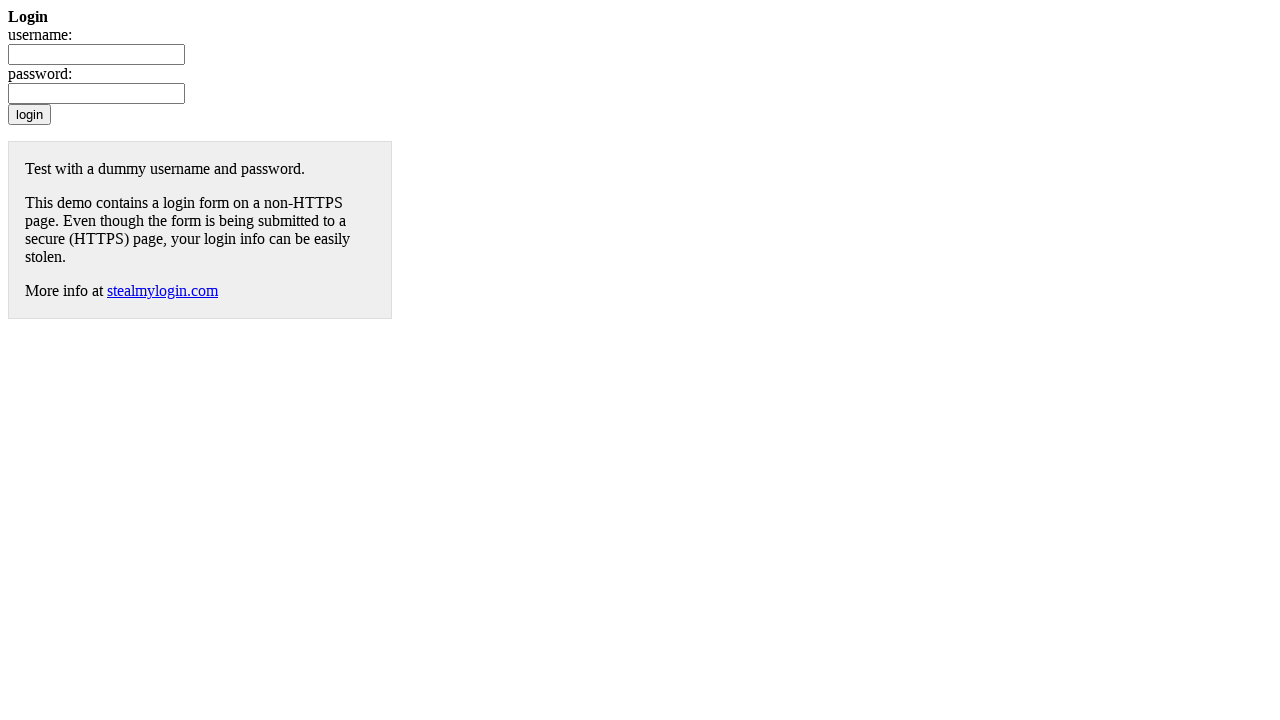

Clicked on username field at (96, 54) on input[name='username']
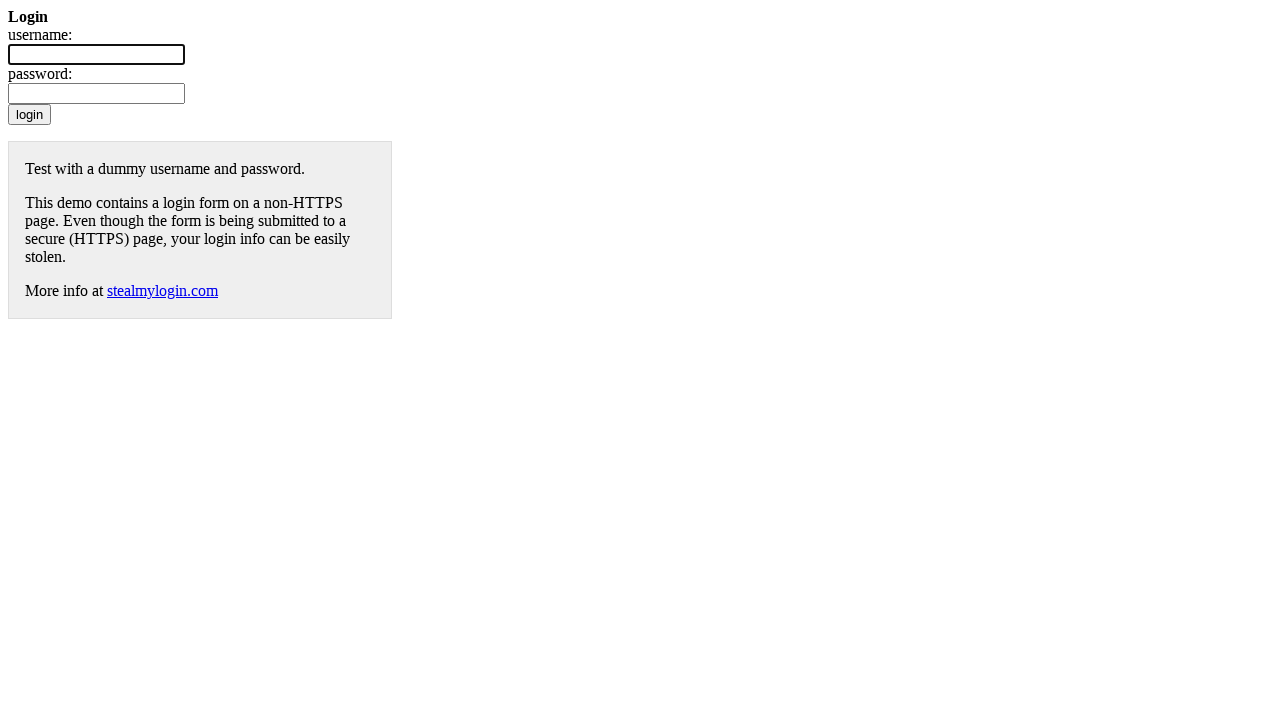

Filled username field with 'testuser123@example.com' on input[name='username']
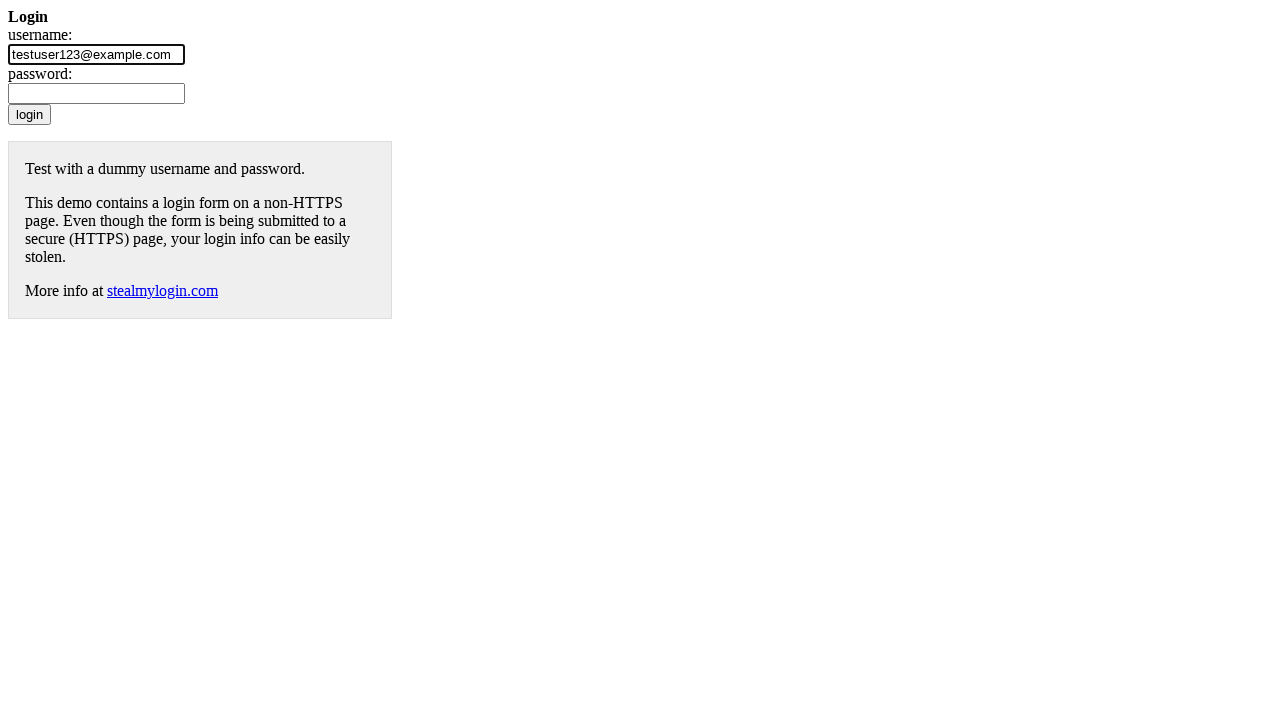

Filled password field with 'testpass456' on input[name='password']
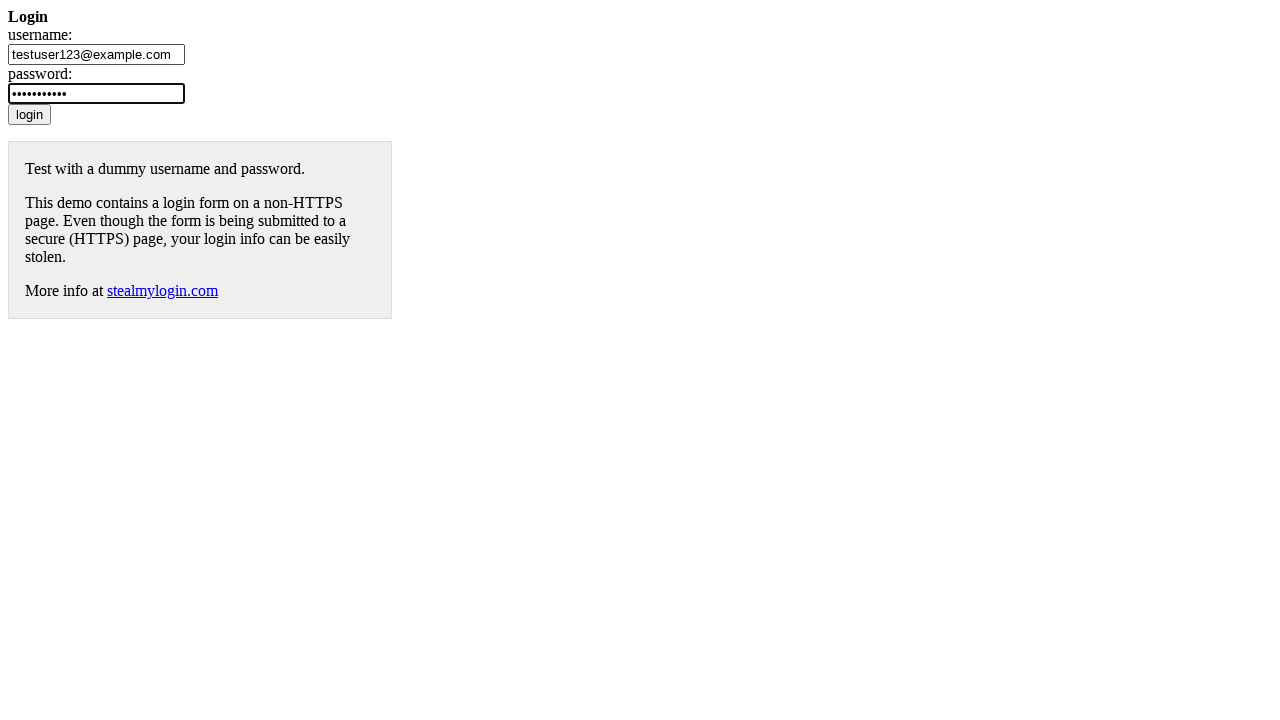

Pressed Enter to submit the login form on input[name='password']
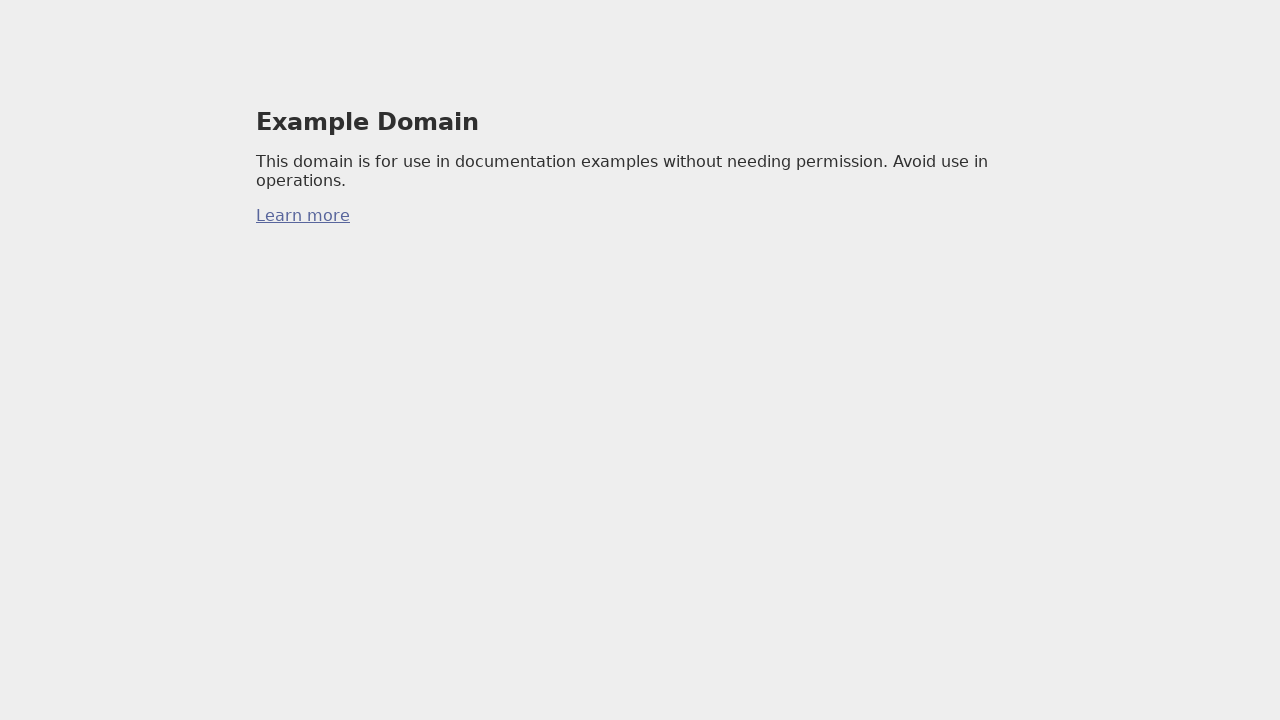

Verified successful navigation - Example Domain text appeared
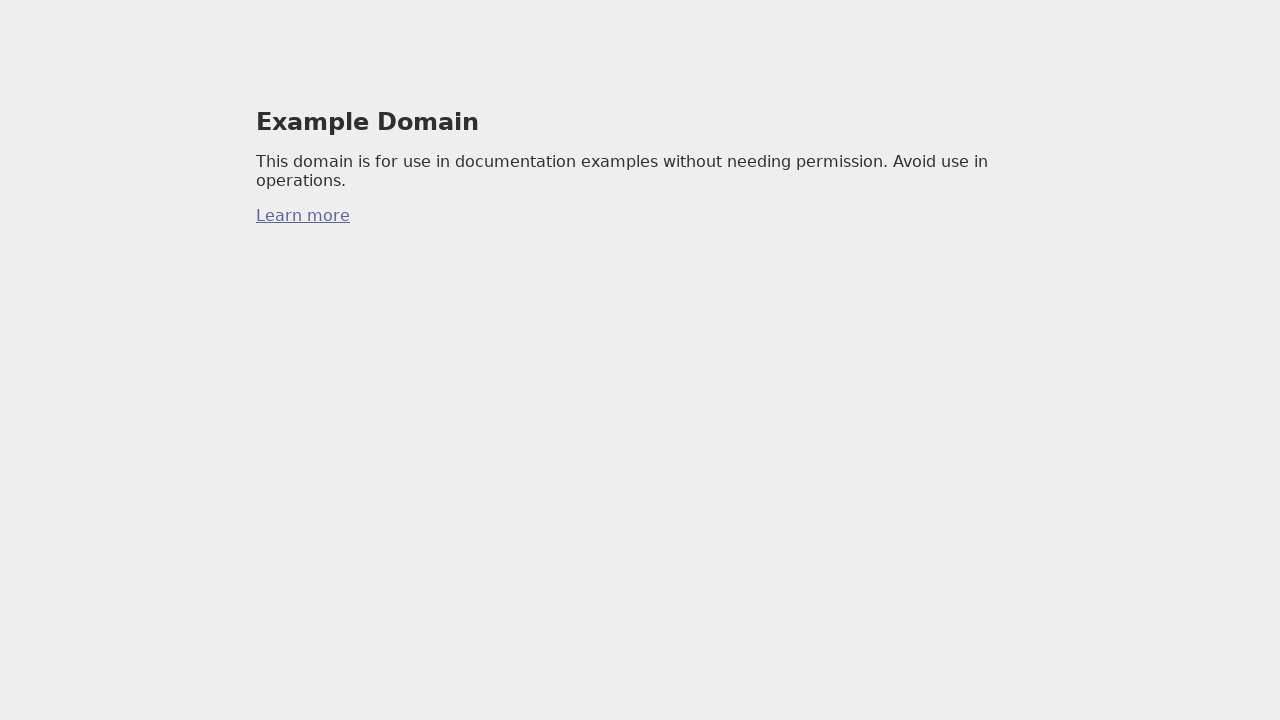

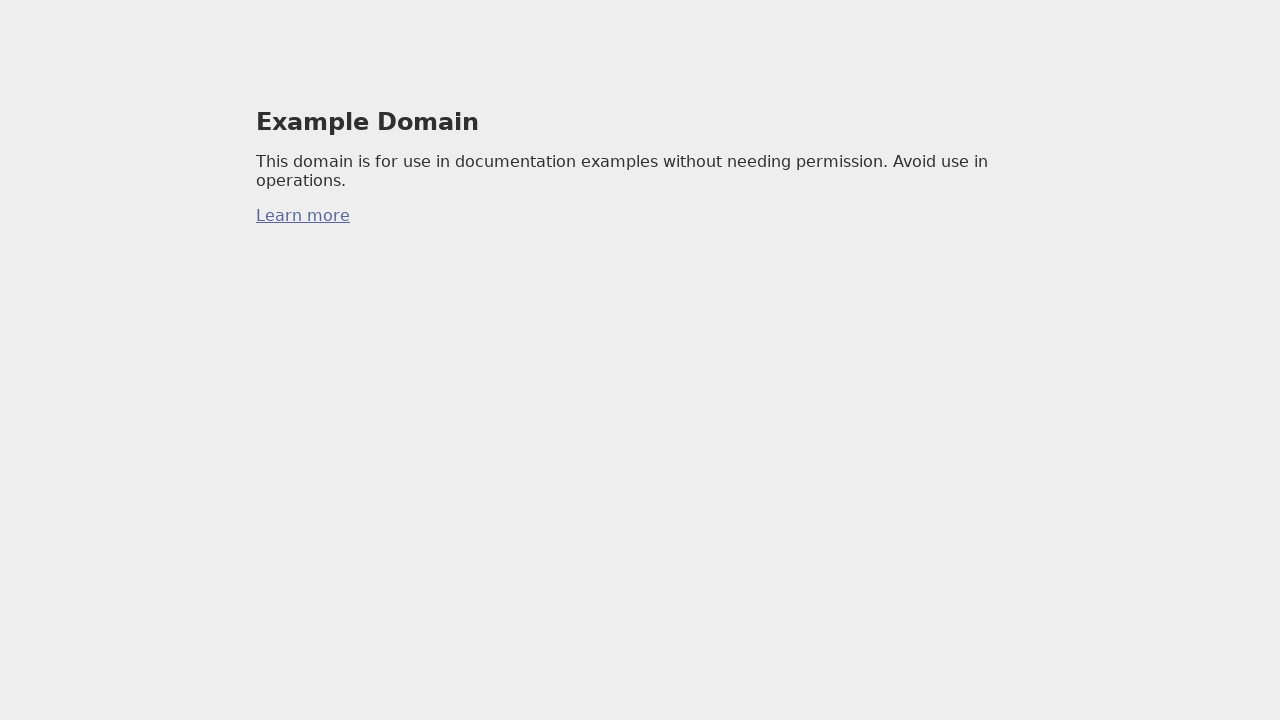